Tests filling a text area with special characters and verifying the result displays correctly after submission

Starting URL: https://www.qa-practice.com/elements/textarea/single

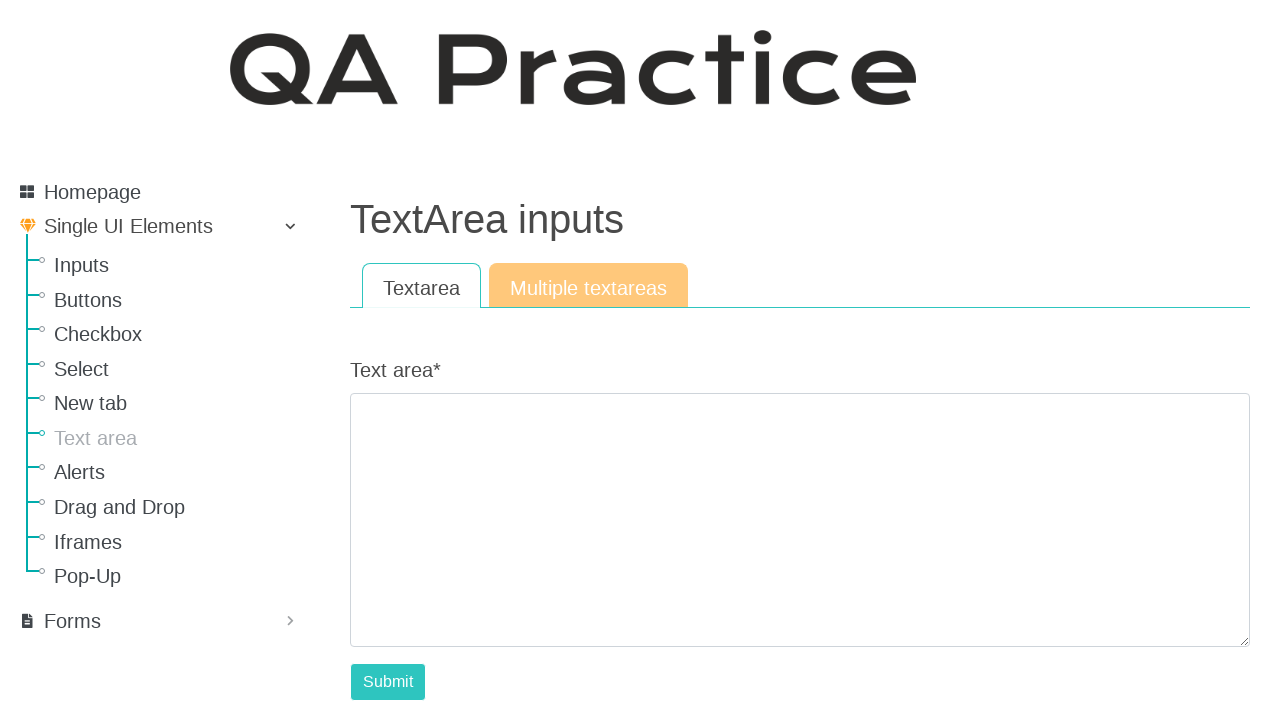

Filled text area with special characters: !@#$%^&*()_+{}:"<>? on #id_text_area
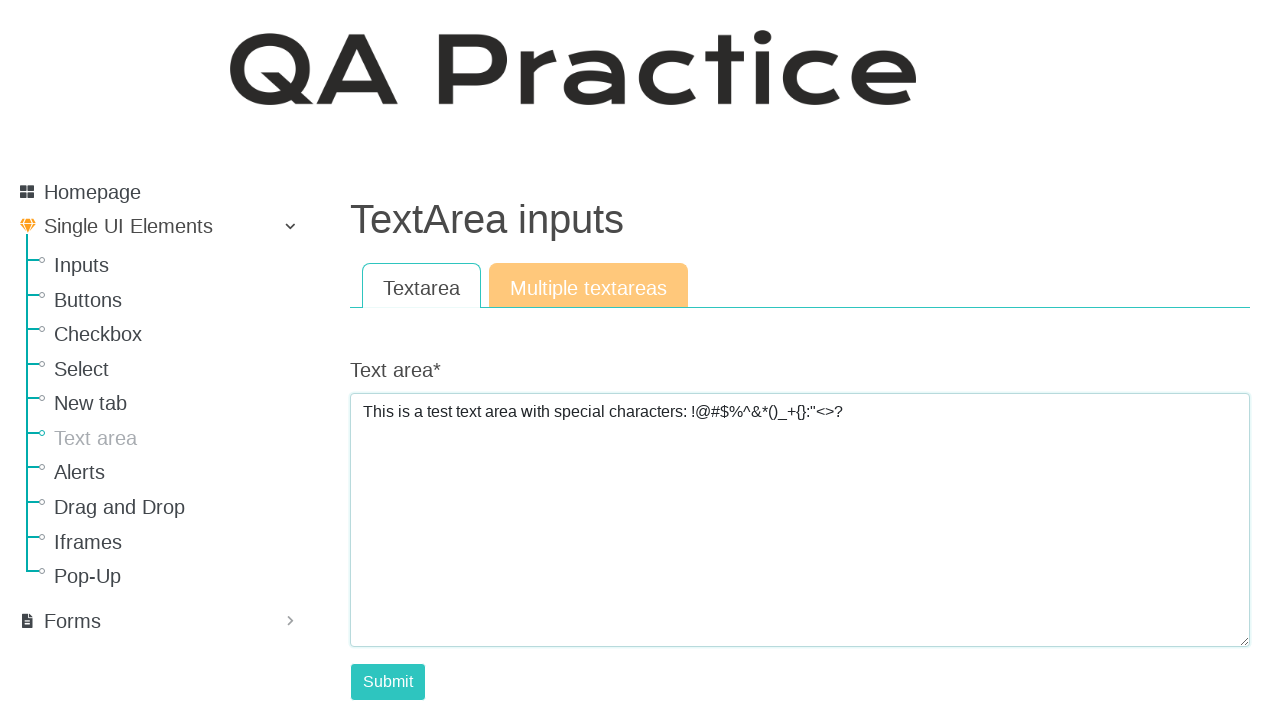

Clicked submit button to submit text area at (388, 682) on #submit-id-submit
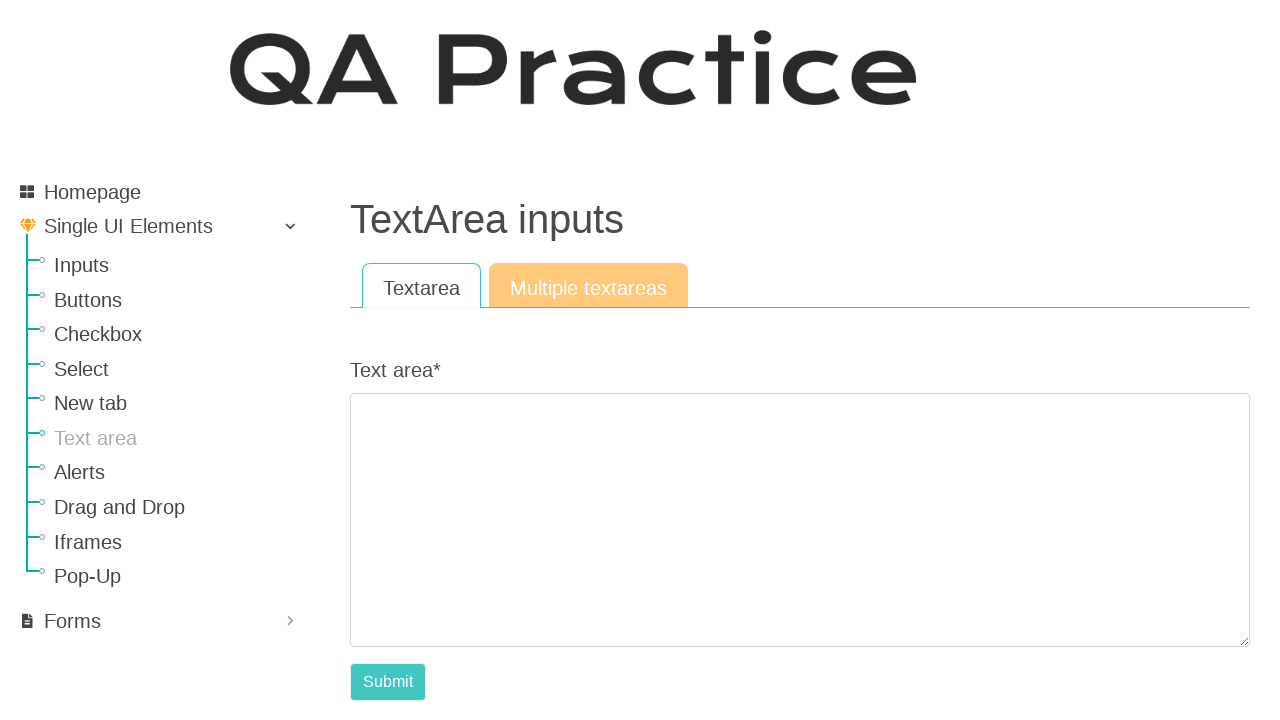

Result text element loaded on page
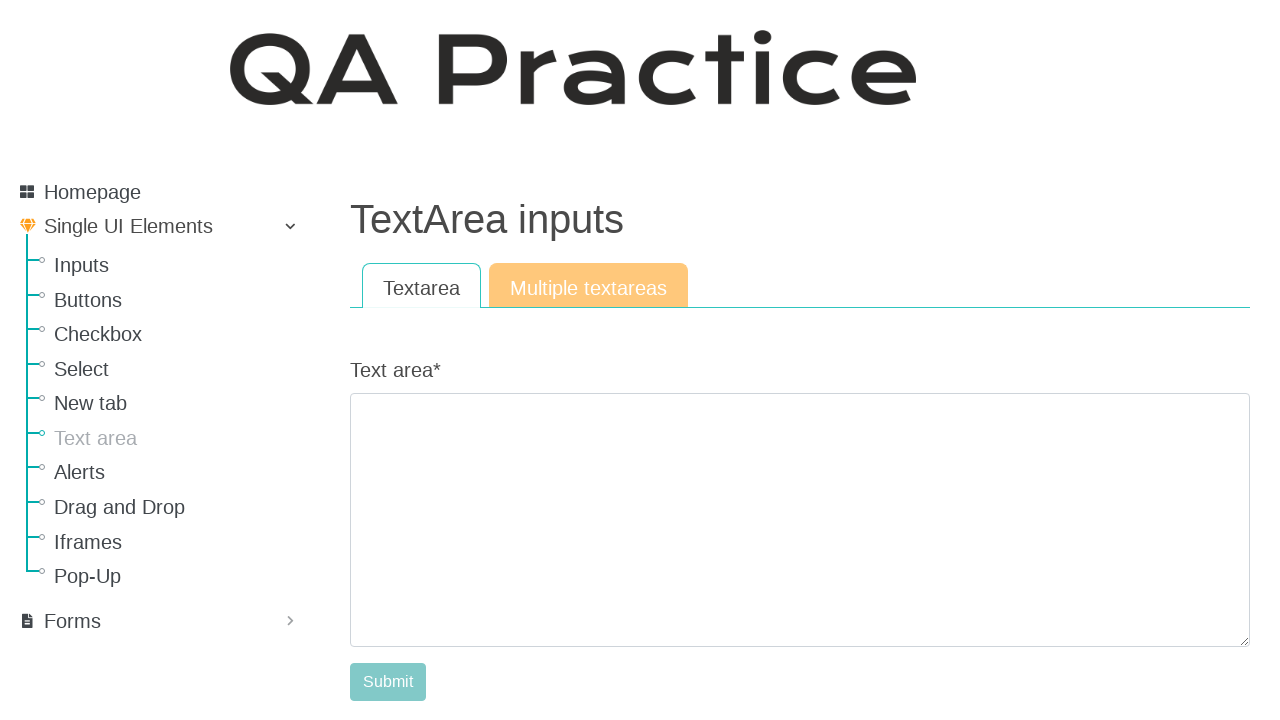

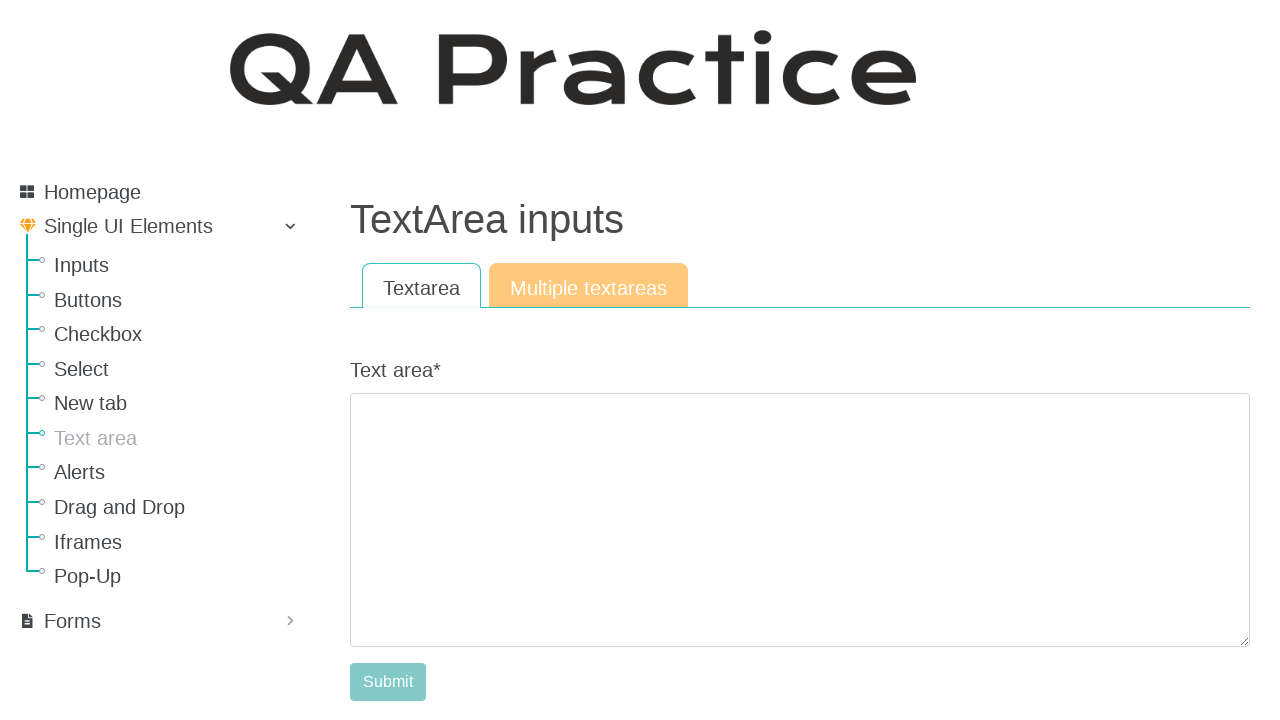